Tests dropdown selection functionality by selecting an option from a select element using Selenium's Select class

Starting URL: https://suninjuly.github.io/selects1.html

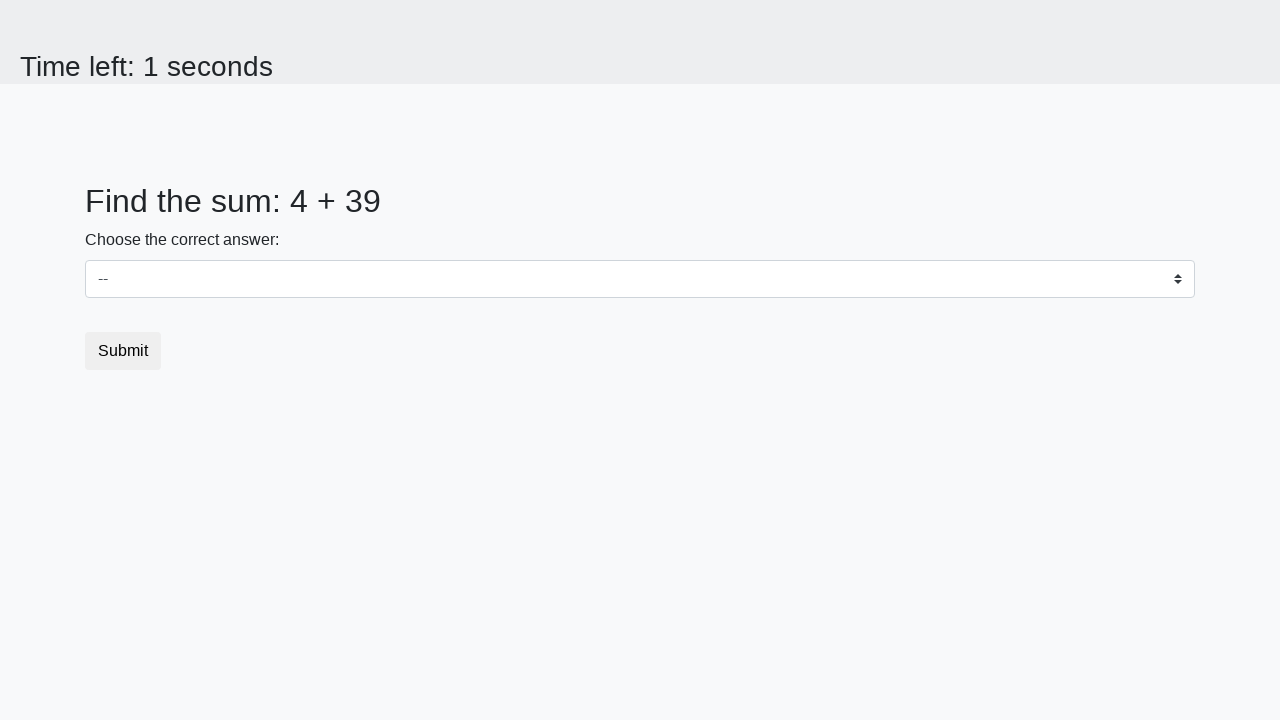

Selected option with value '1' from the dropdown on select
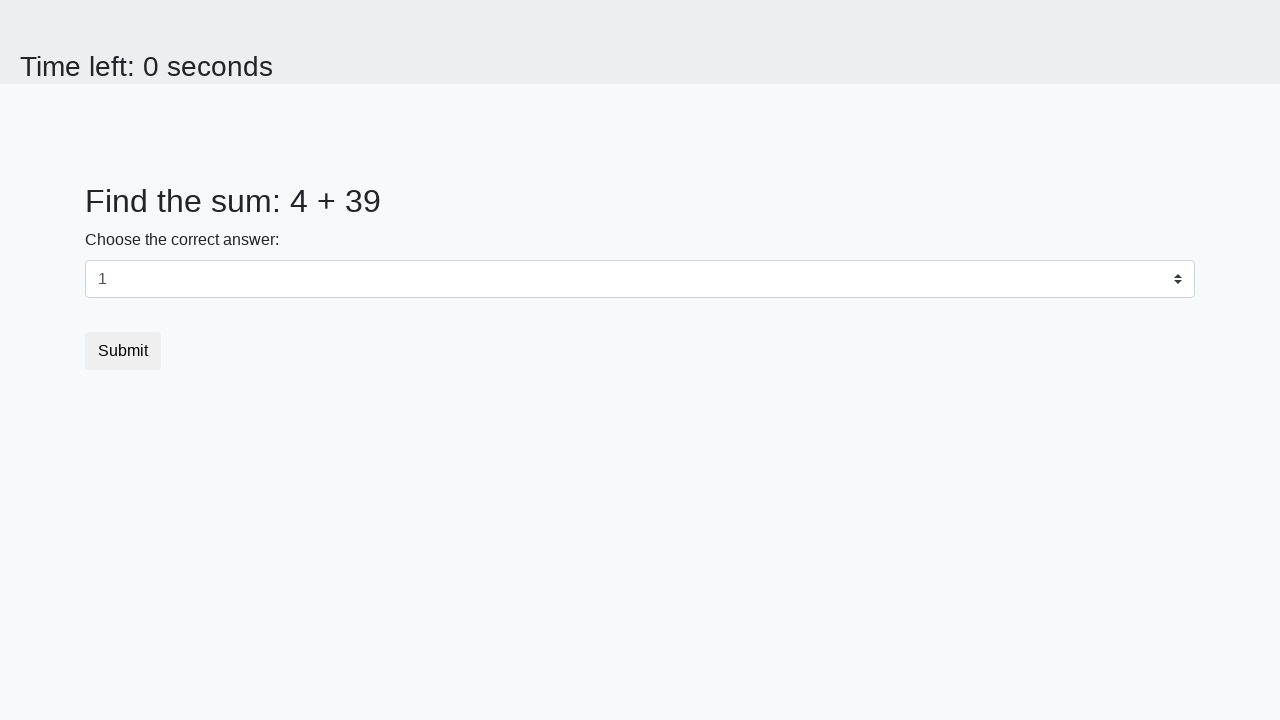

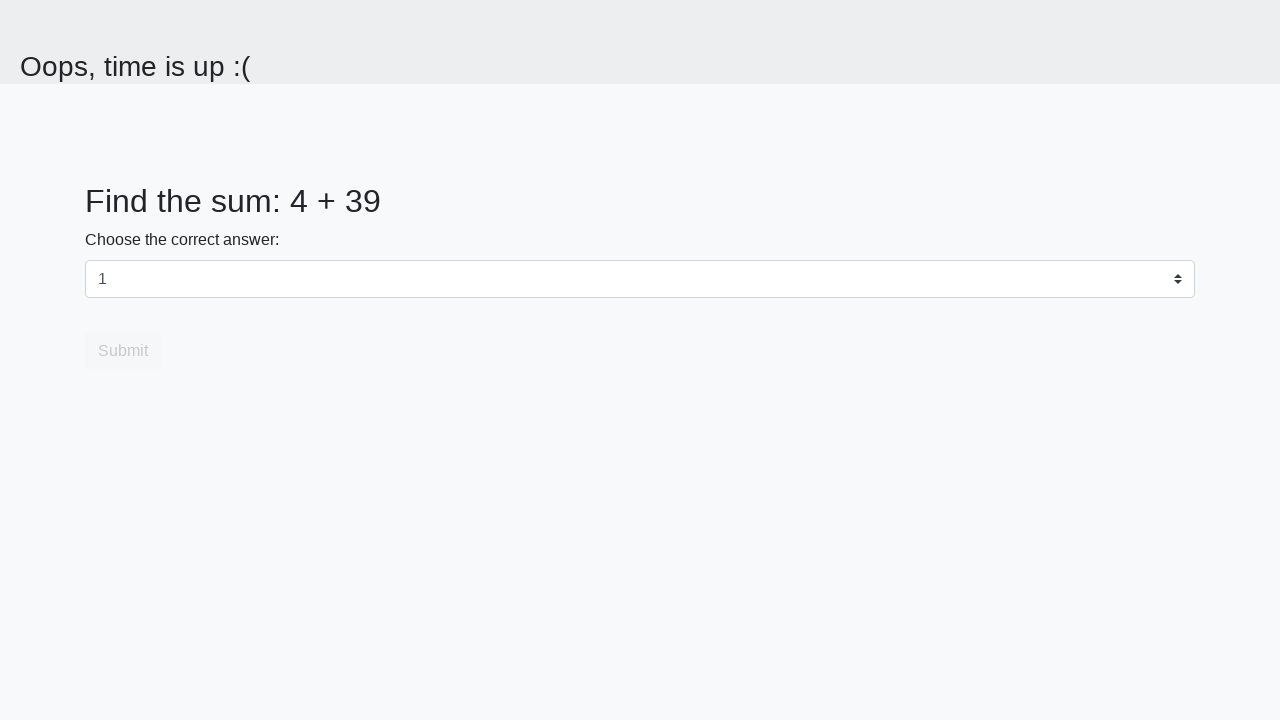